Navigates to the omayo blogspot test page and maximizes the browser window. This is a simple navigation test using a data provider pattern.

Starting URL: http://omayo.blogspot.com/

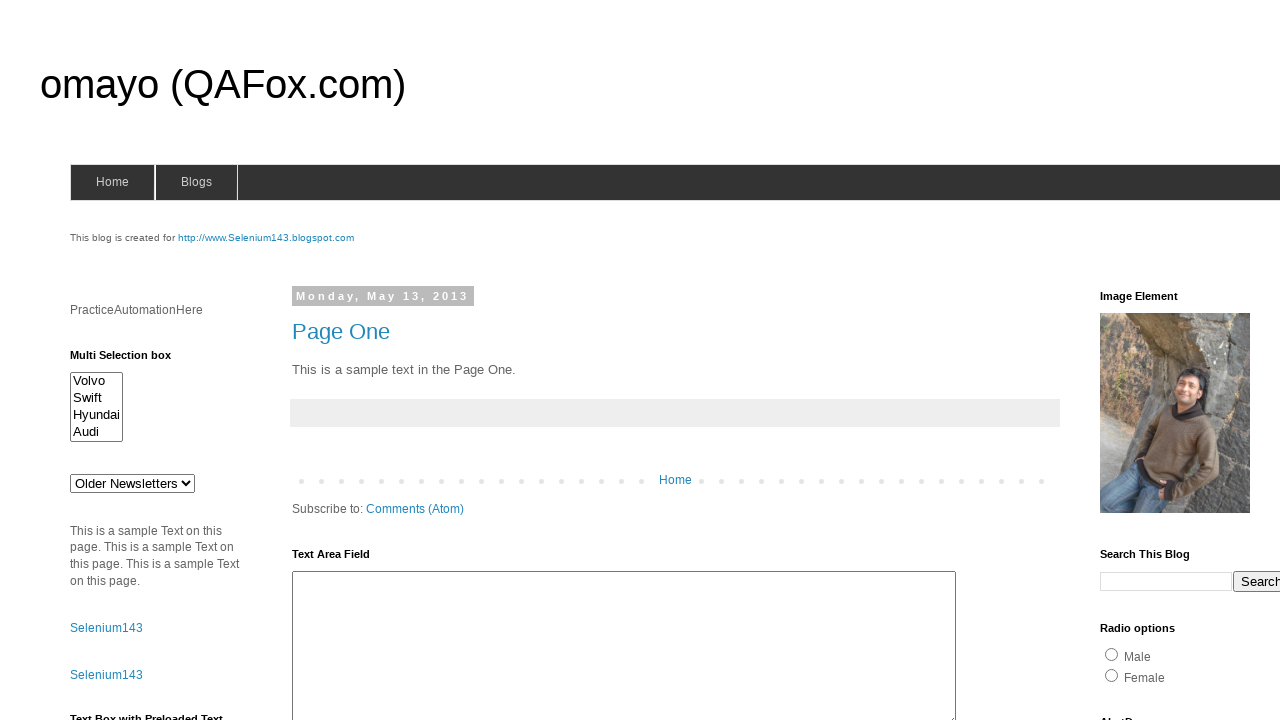

Set viewport size to 1920x1080
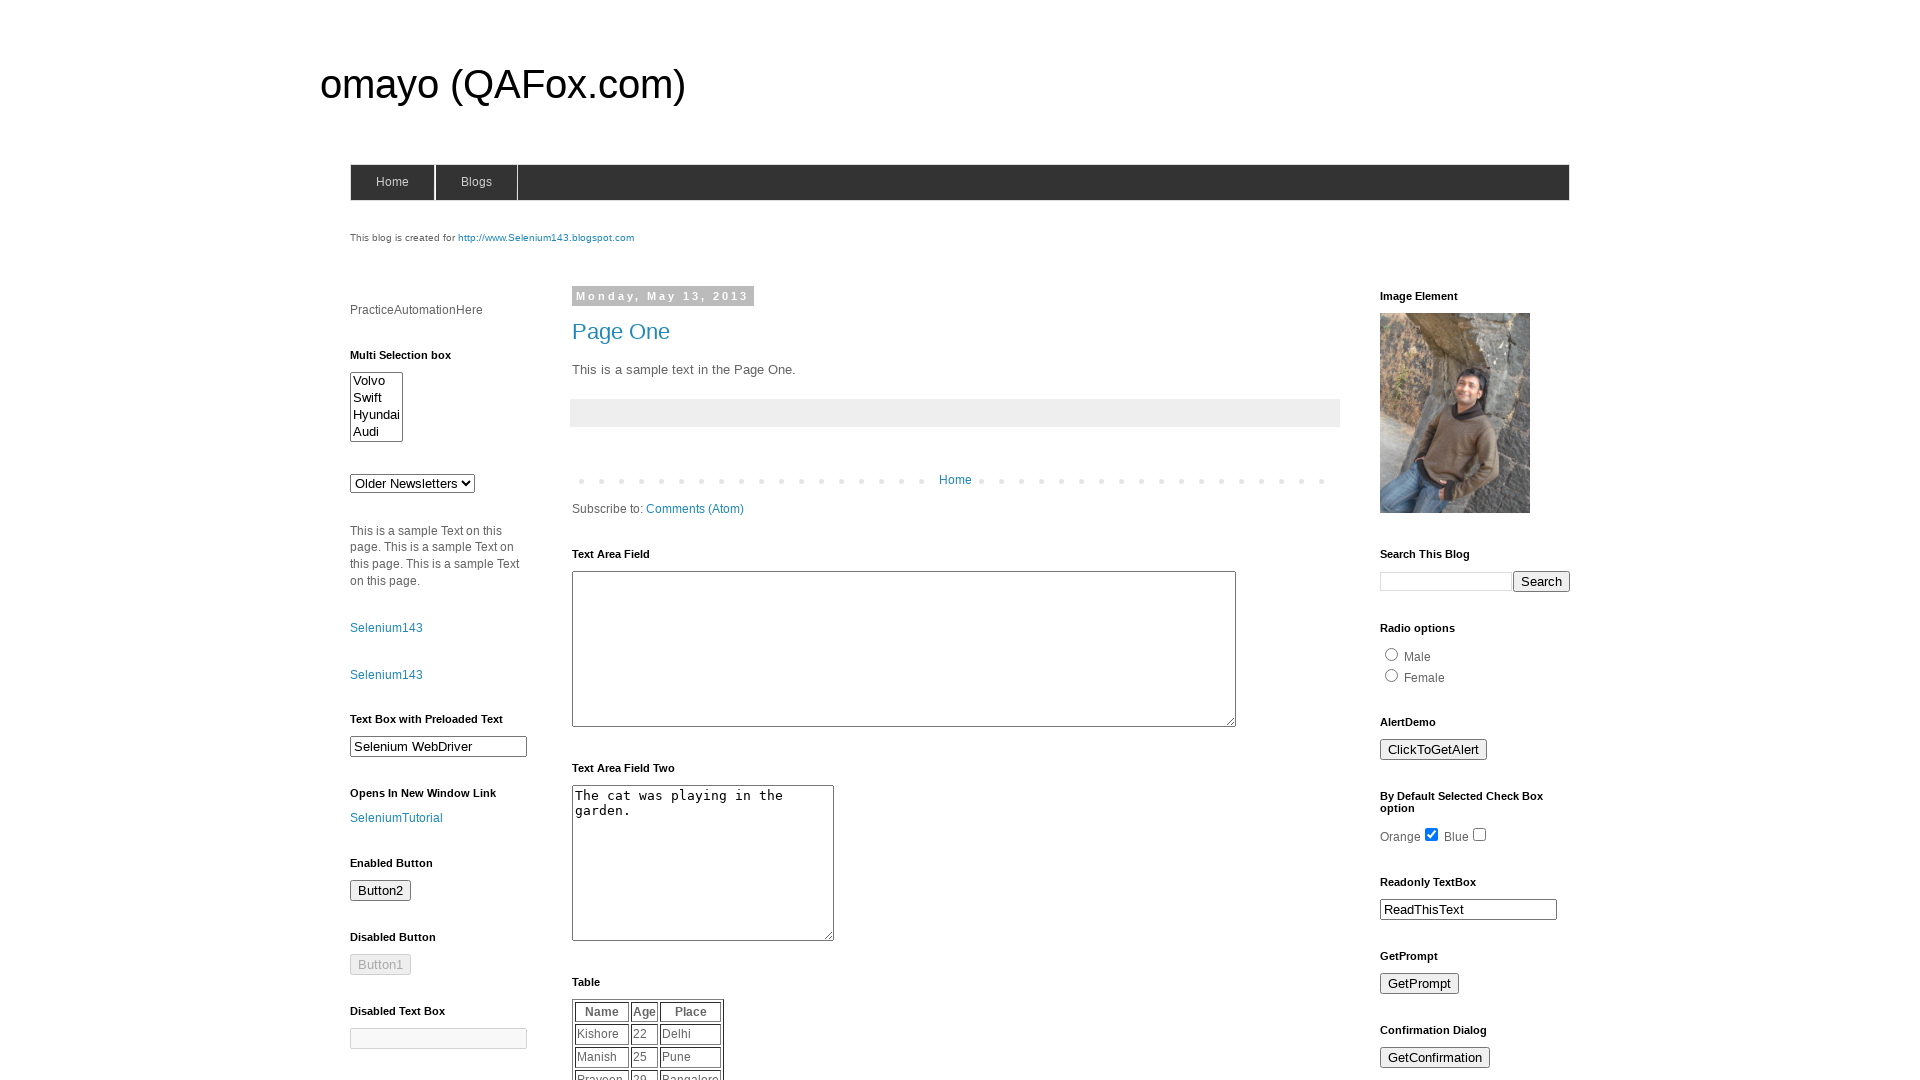

Waited for page to reach domcontentloaded state
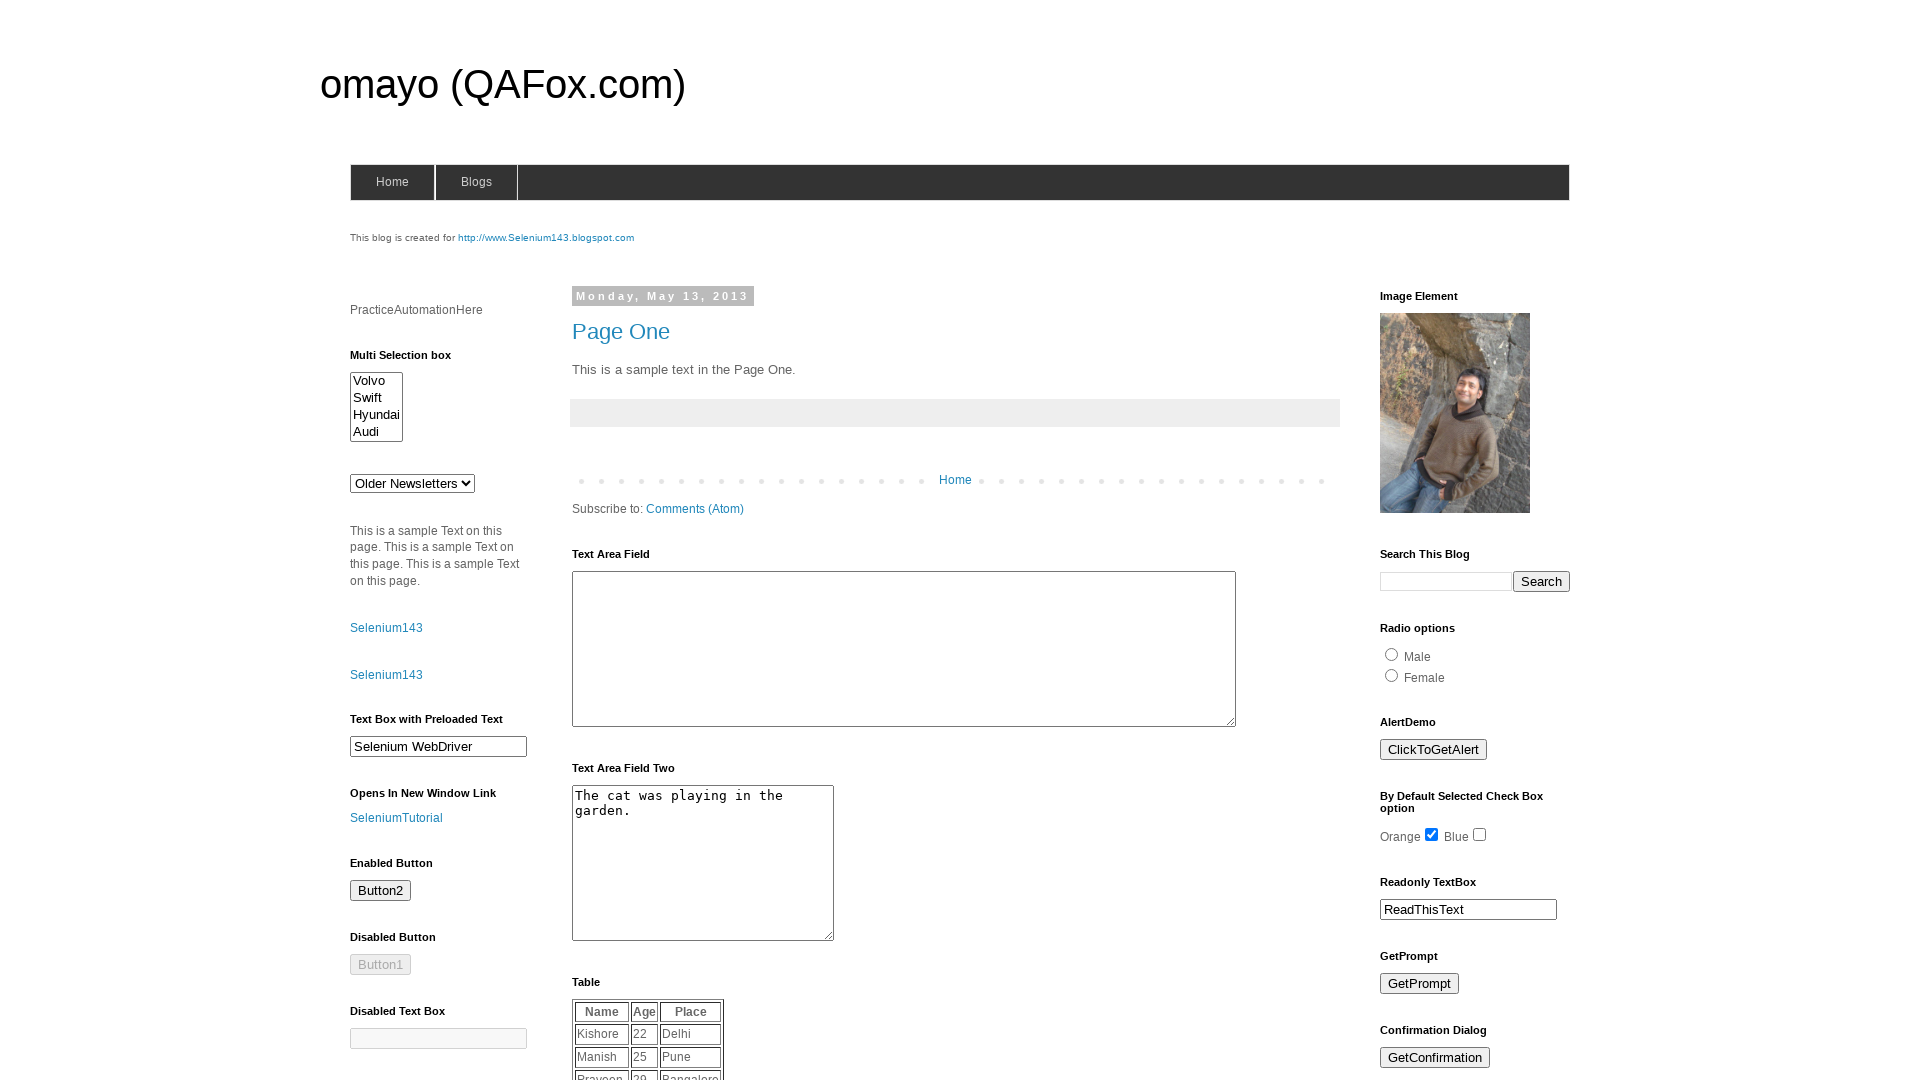

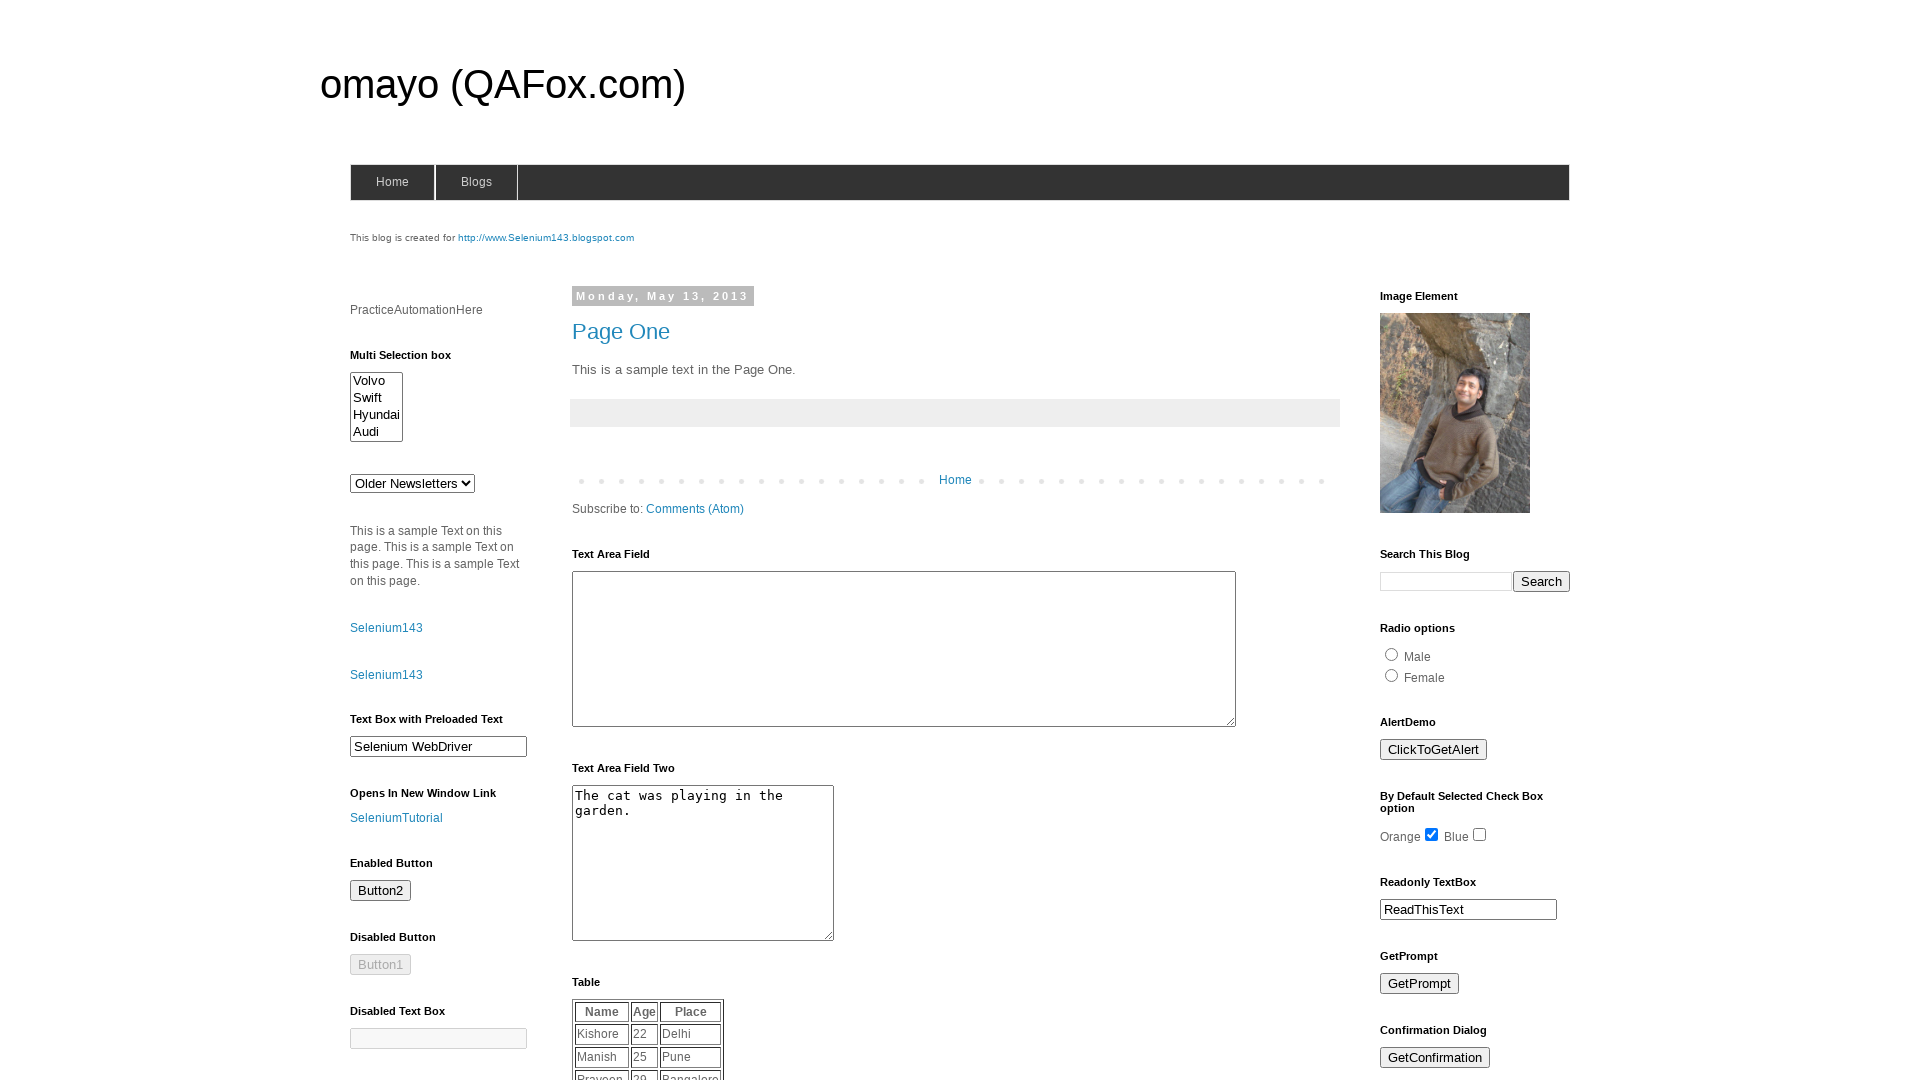